Navigates through Maryland's business license portal by accepting disclaimer, searching for vape shops statewide, and clicking through search result pages

Starting URL: https://jportal.mdcourts.gov/license/index_disclaimer.jsp

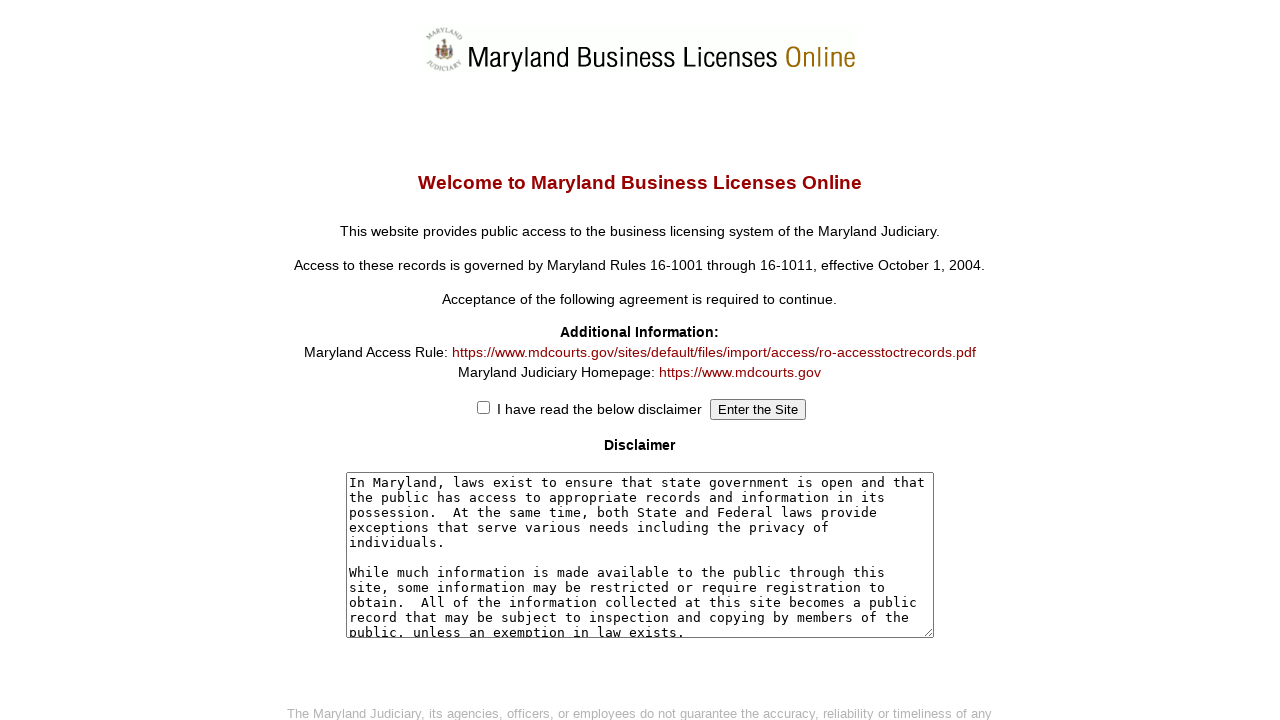

Clicked disclaimer checkbox at (484, 408) on #checkbox
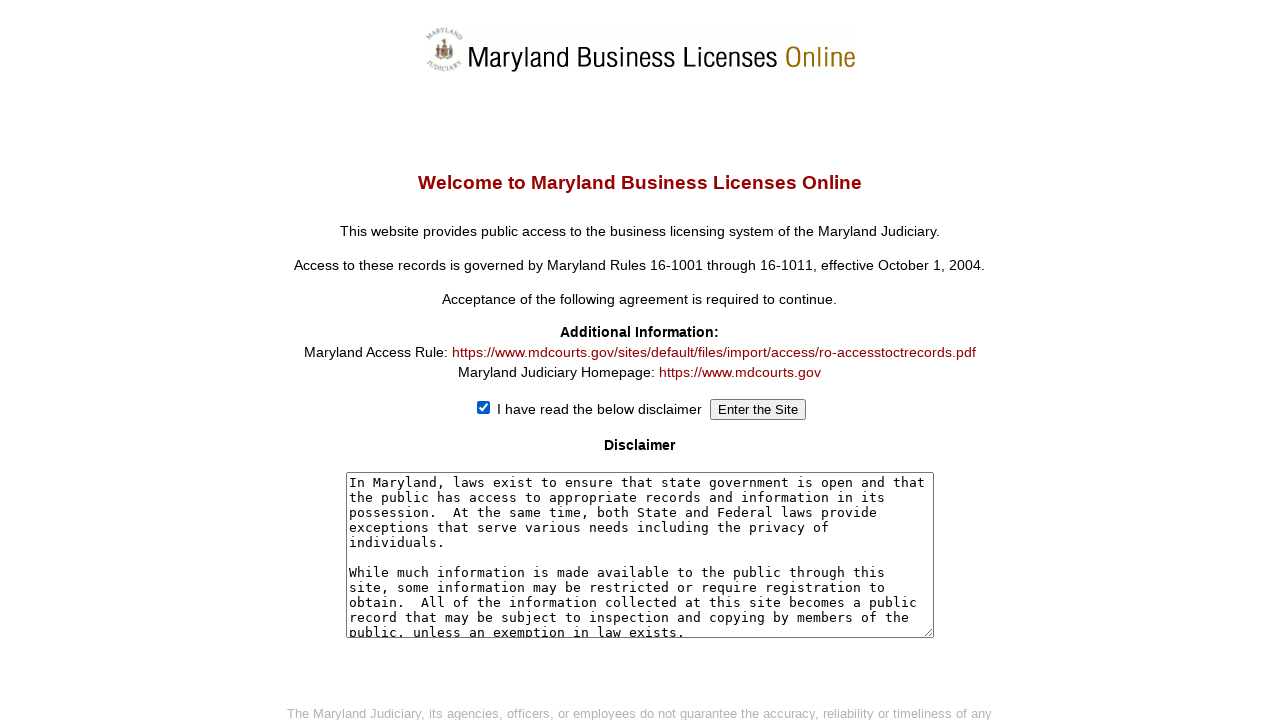

Clicked 'Enter the Site' button to accept disclaimer at (758, 410) on input[type='submit'][value='Enter the Site']
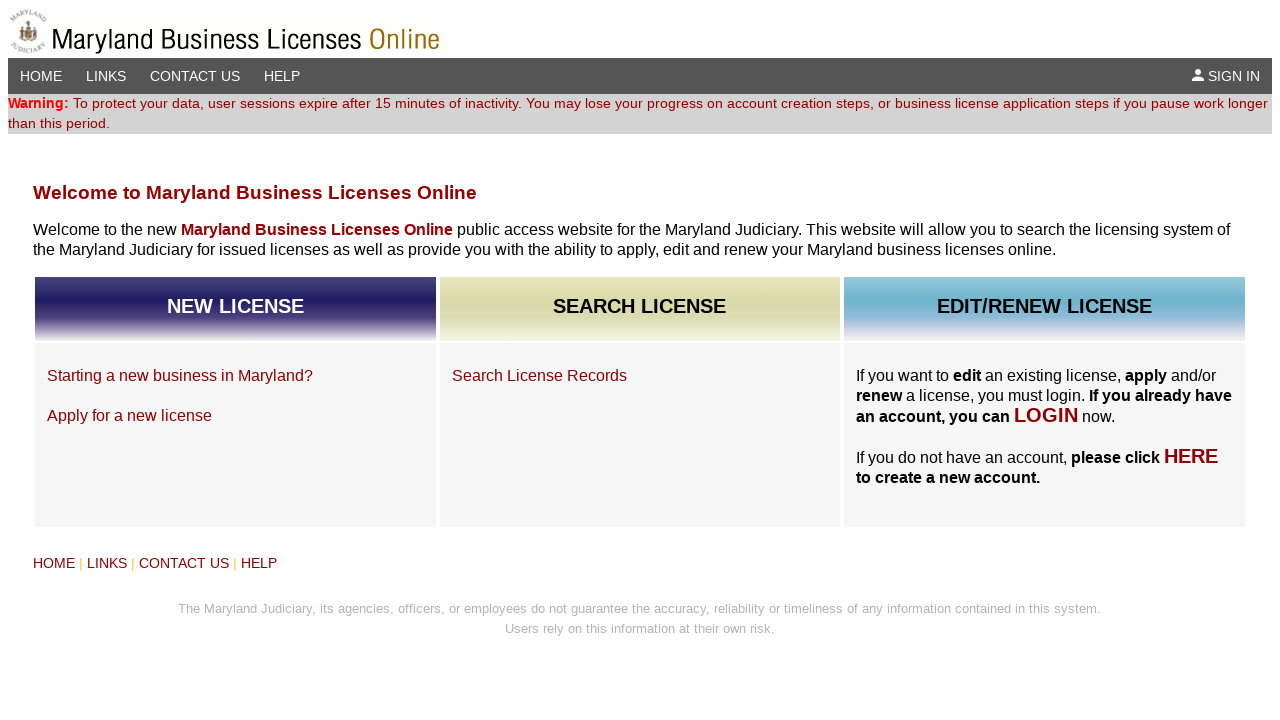

Clicked 'SEARCH LICENSE RECORDS' link at (539, 375) on text=SEARCH LICENSE RECORDS
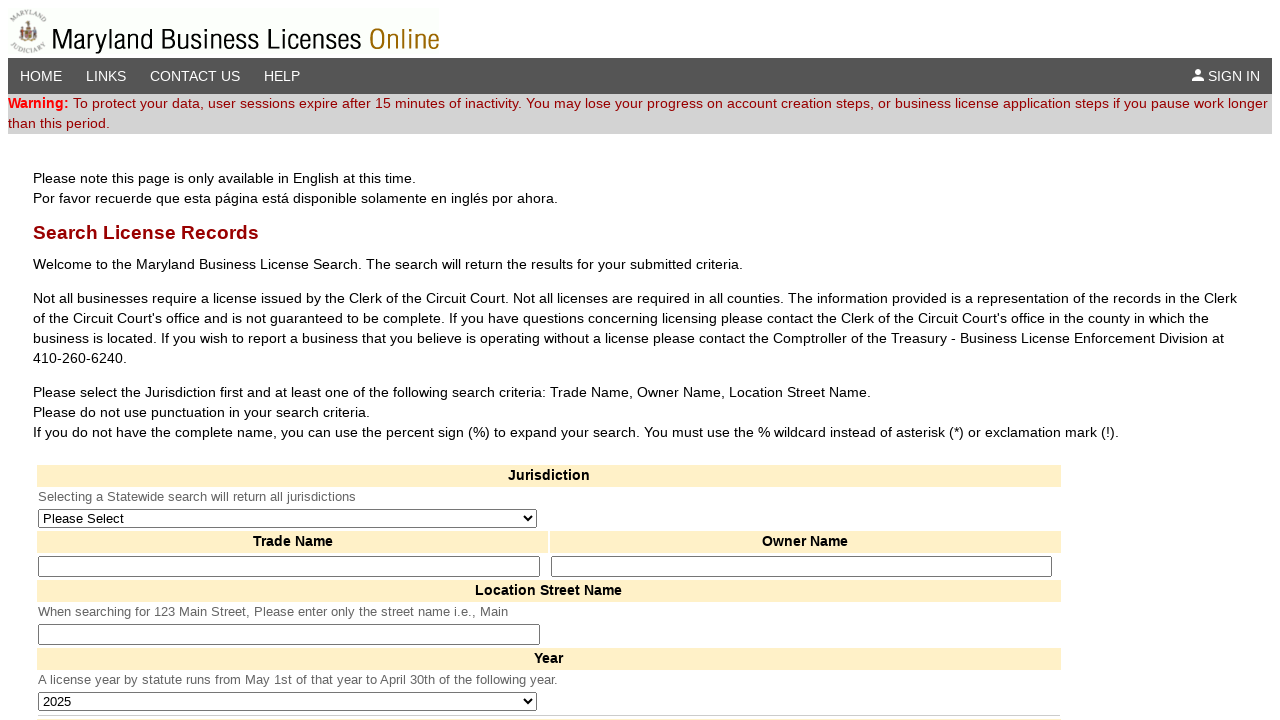

Selected 'Statewide' from jurisdiction dropdown on select[name='slcJurisdiction']
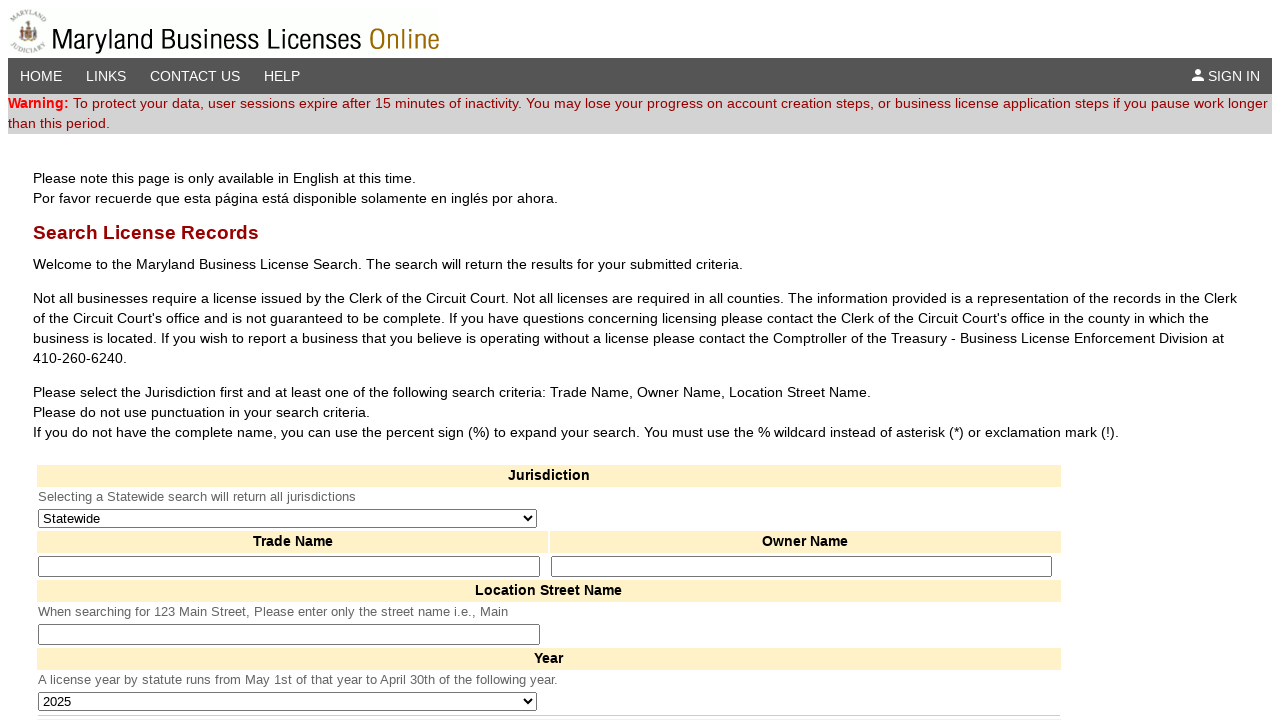

Filled trade name field with 'vap%' to search for vape shops on #txtTradeName
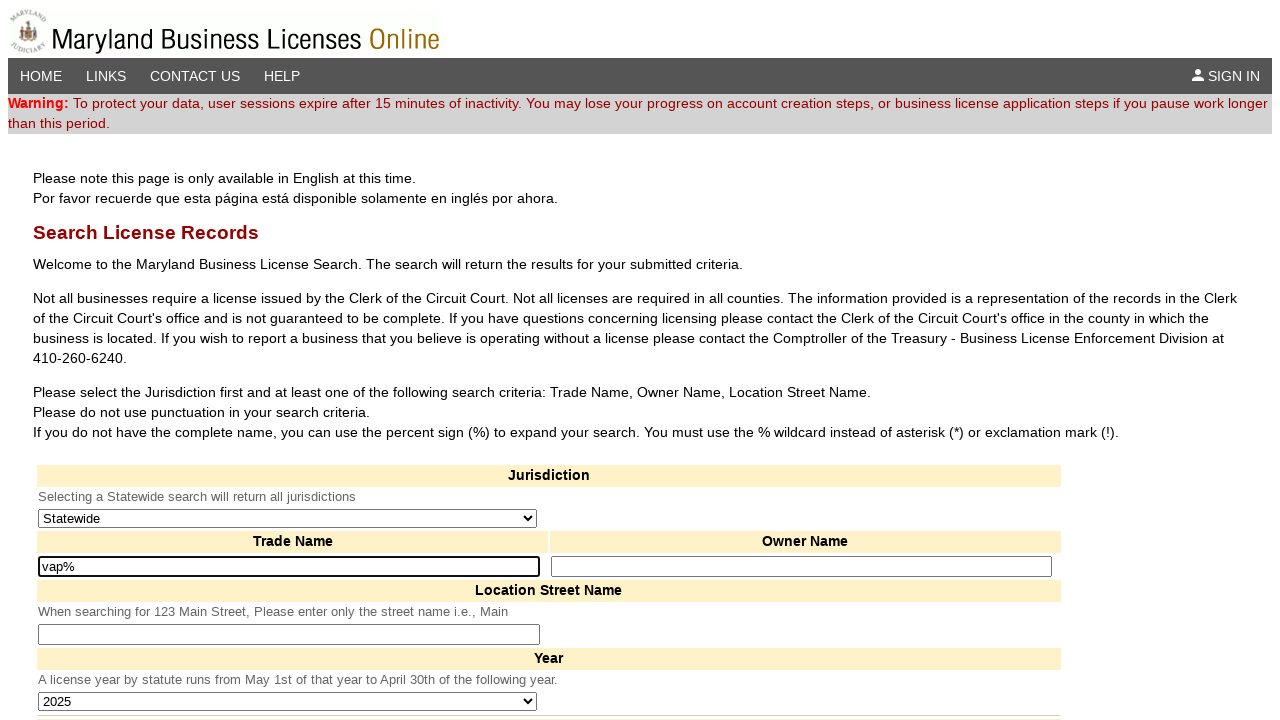

Submitted search form by pressing Enter on form >> nth=0
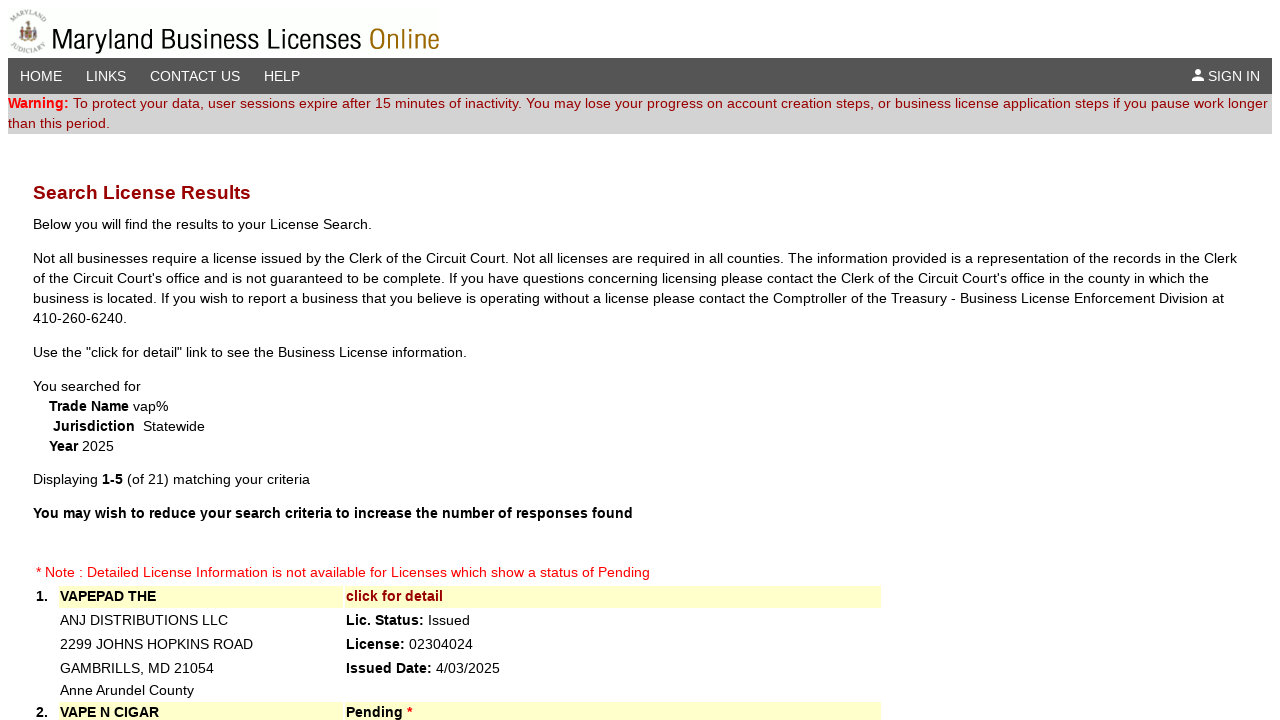

Search results loaded successfully
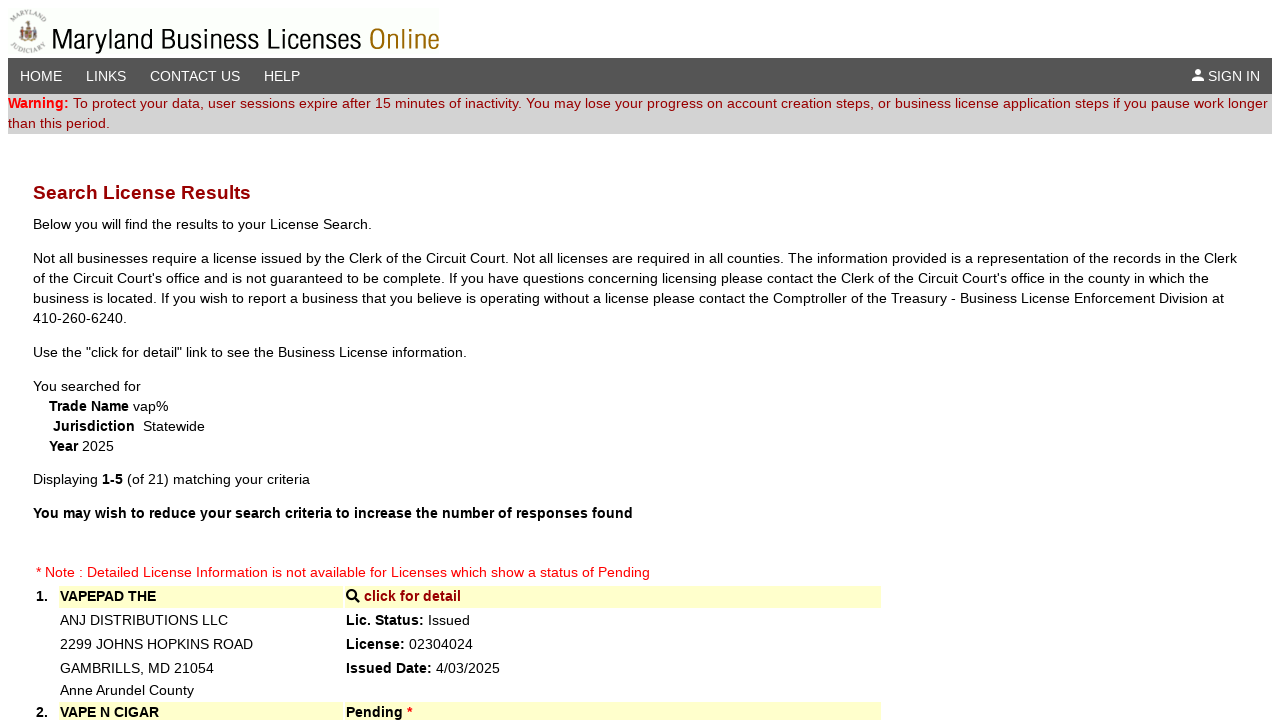

Clicked 'Next »' button to navigate to next results page at (859, 588) on text=Next »
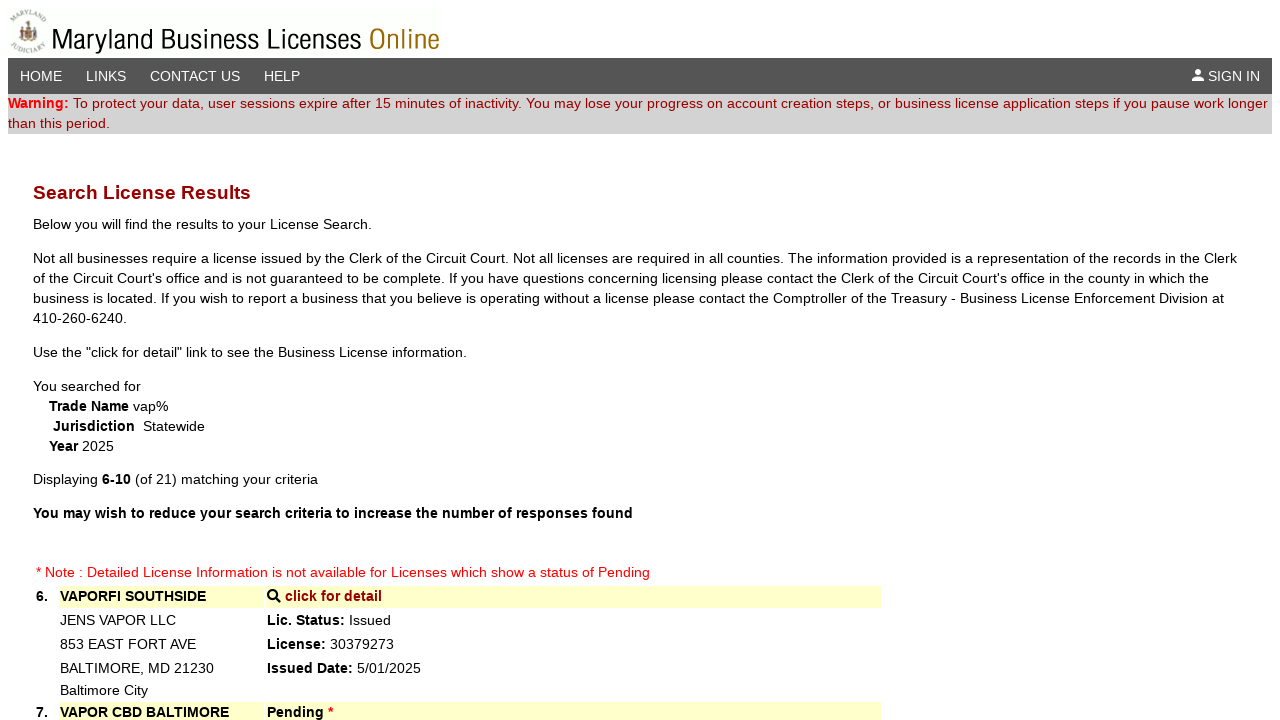

Next page search results loaded
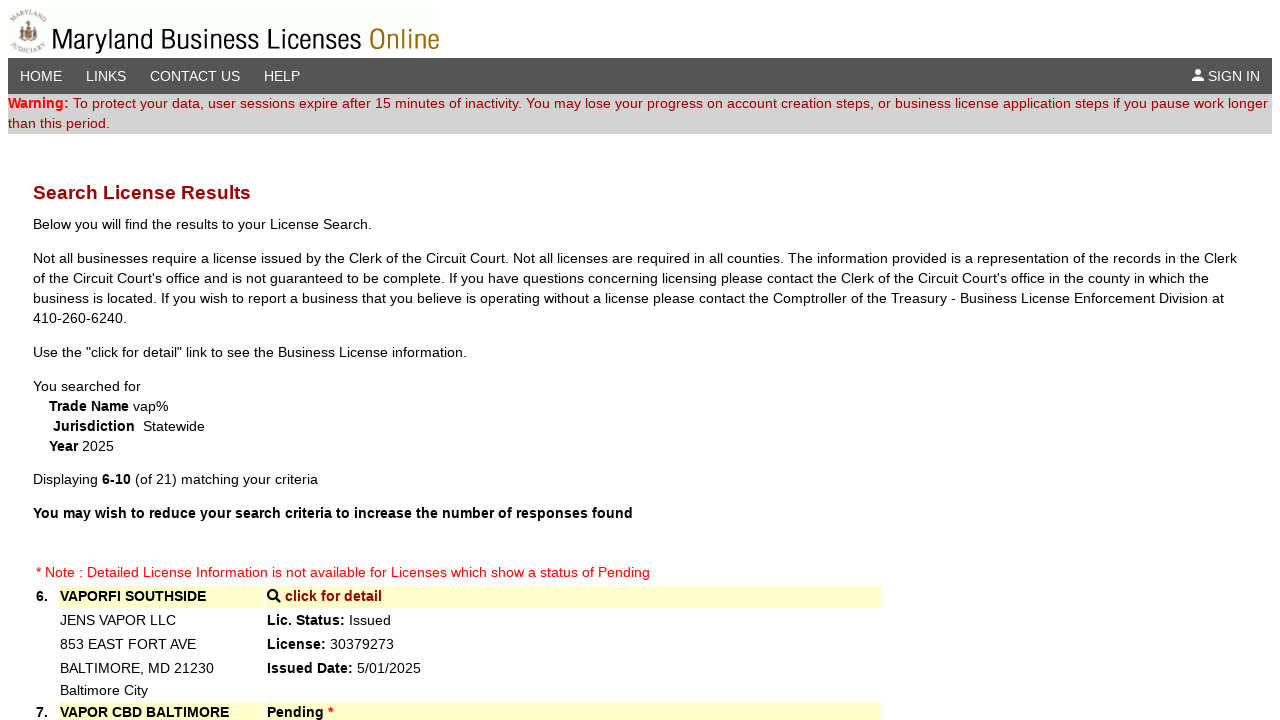

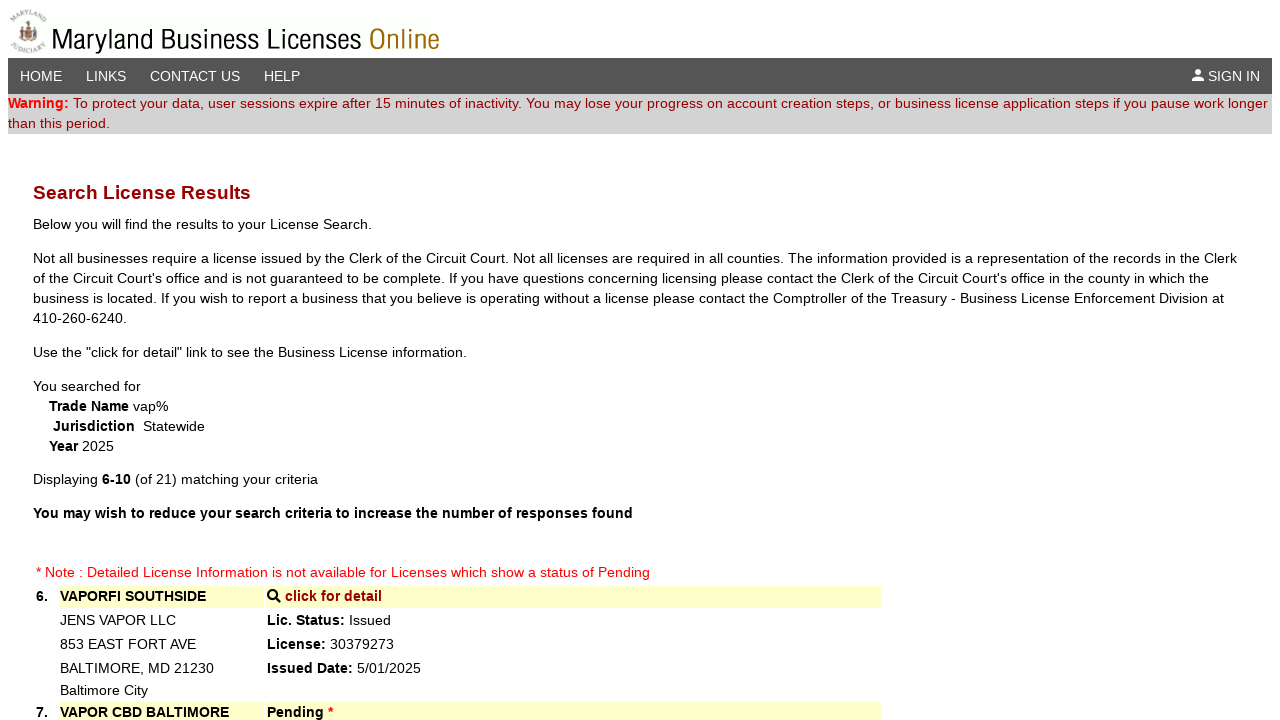